Tests window/tab handling by clicking a link that opens a new tab, switching to the new tab to extract an email address, then switching back to the original tab and entering that email into a form field.

Starting URL: https://rahulshettyacademy.com/loginpagePractise/

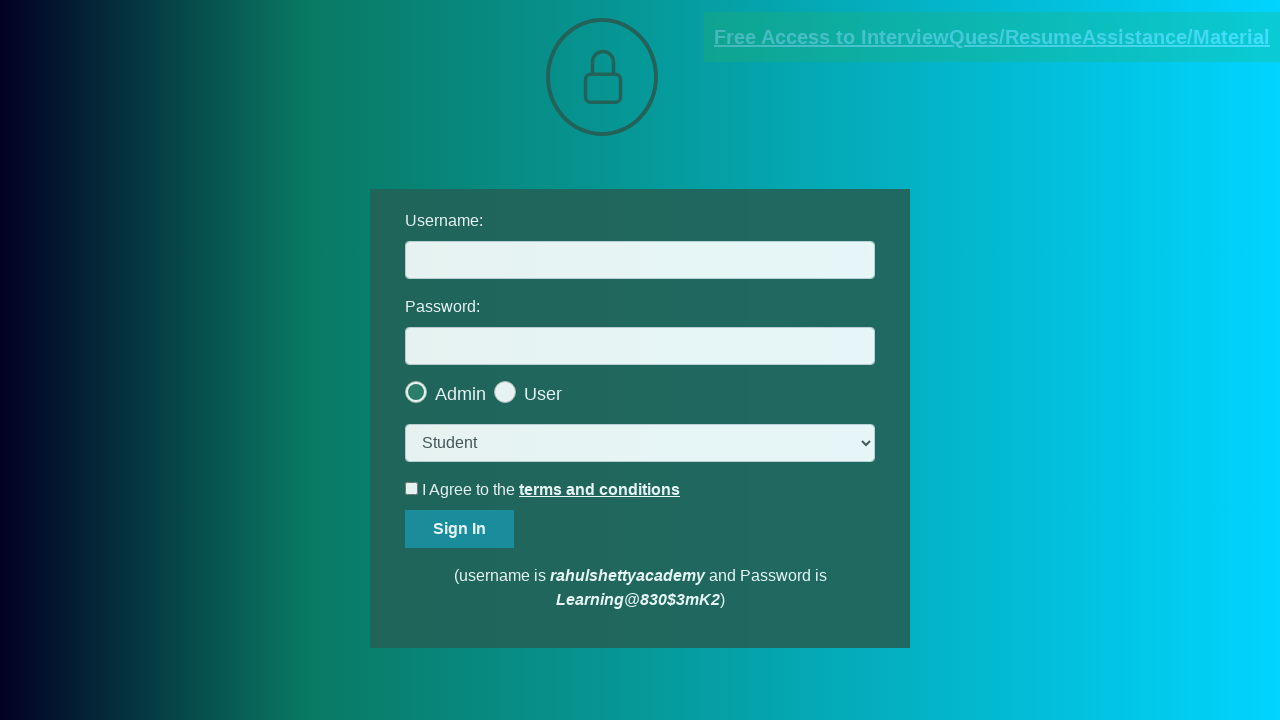

Clicked 'Free Access to InterviewQues' link to open new tab at (992, 37) on text=Free Access to InterviewQues
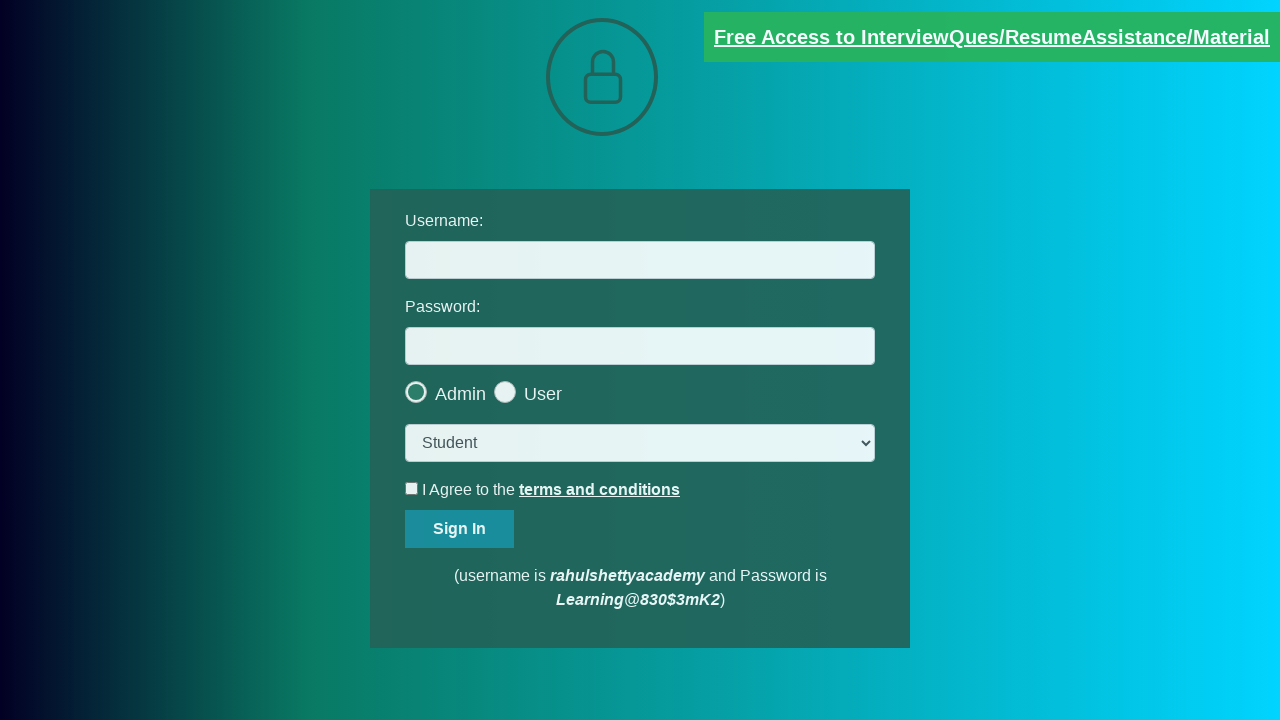

New tab opened and captured
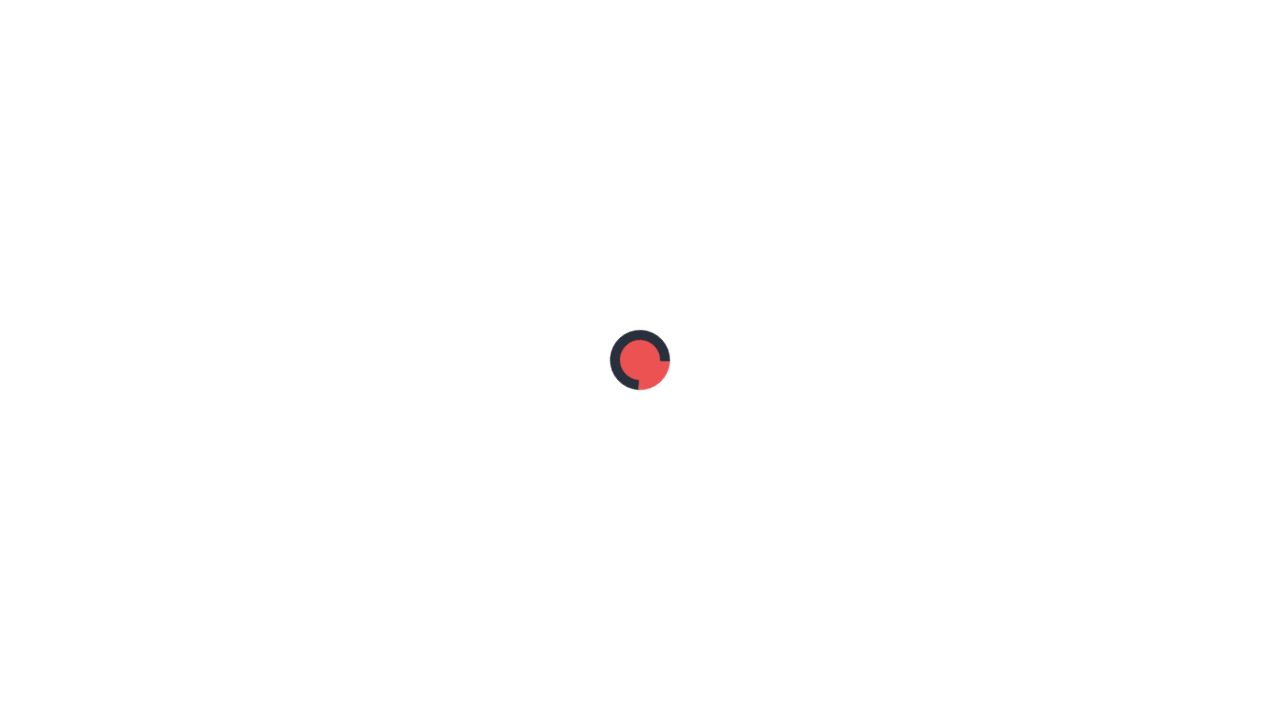

Email address element loaded in new tab
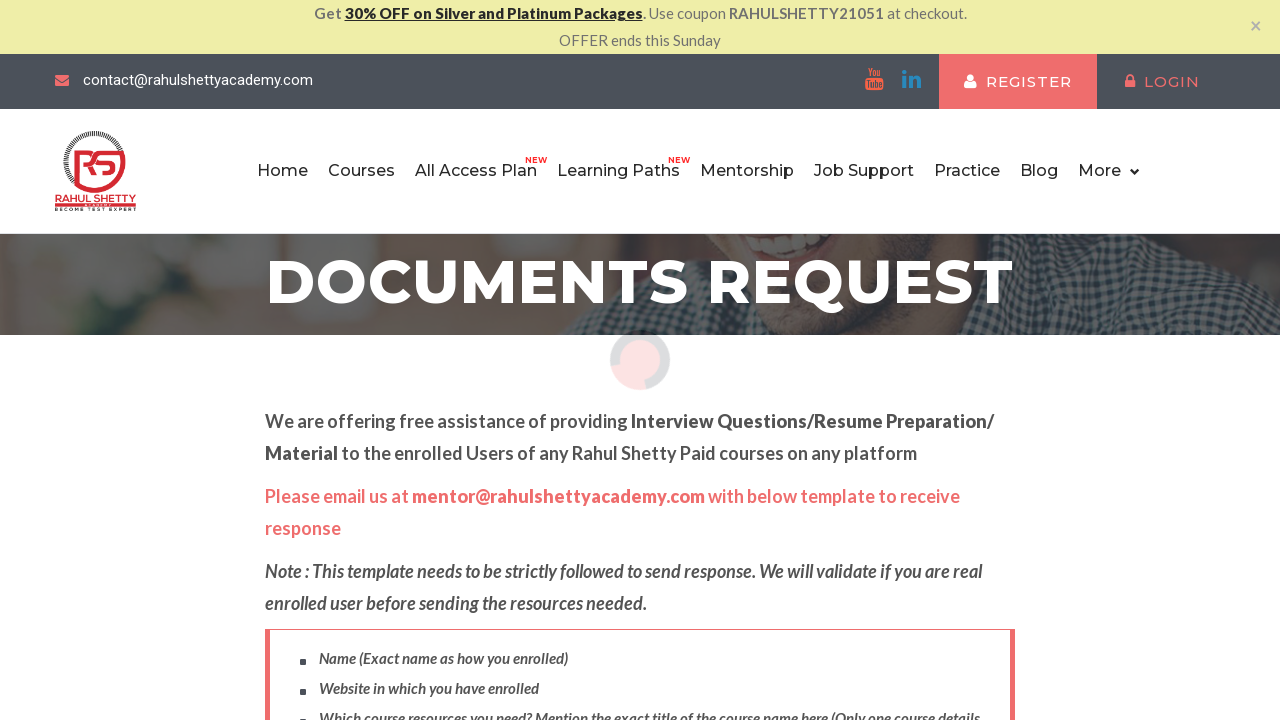

Extracted email address: mentor@rahulshettyacademy.com
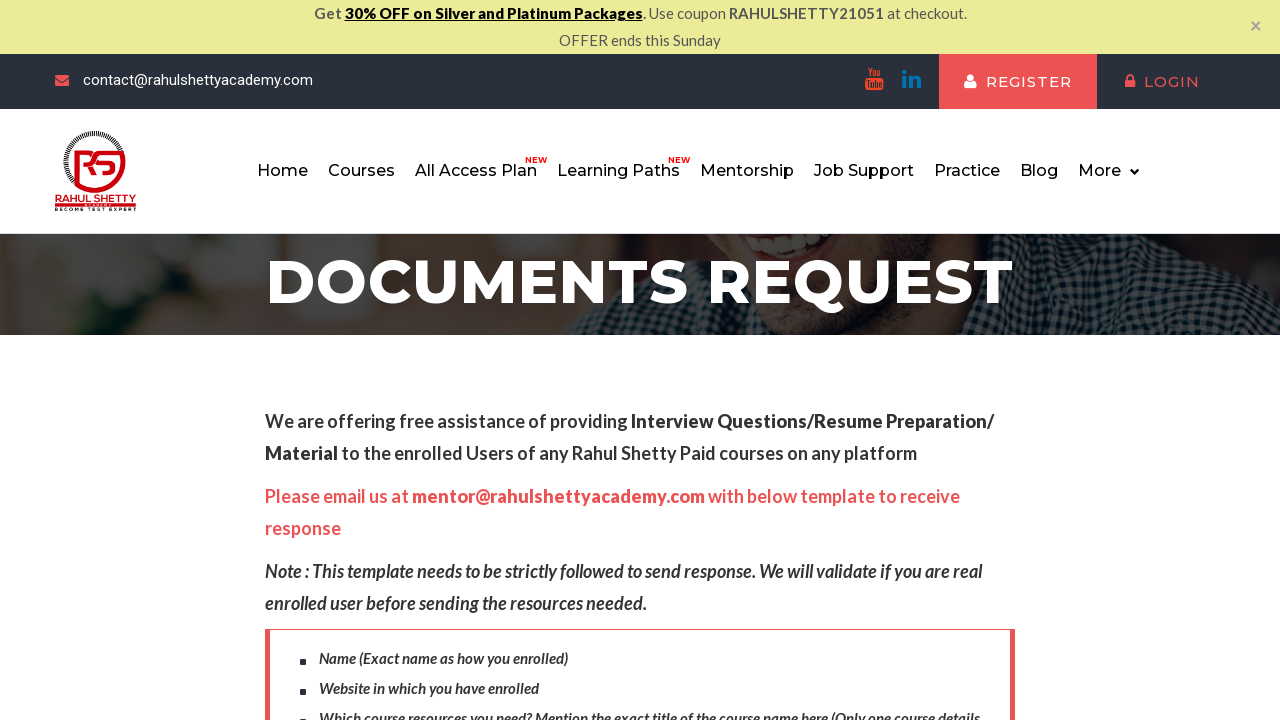

Closed new tab and returned to original tab
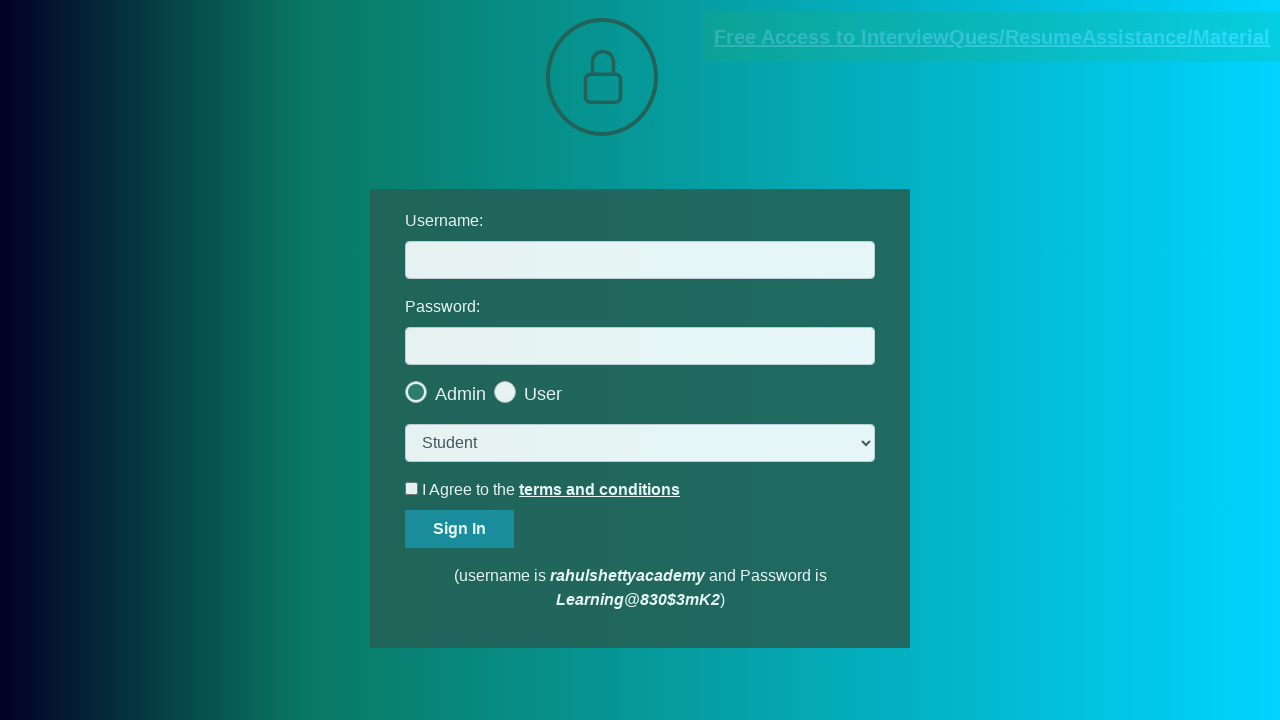

Filled username field with extracted email: mentor@rahulshettyacademy.com on #username
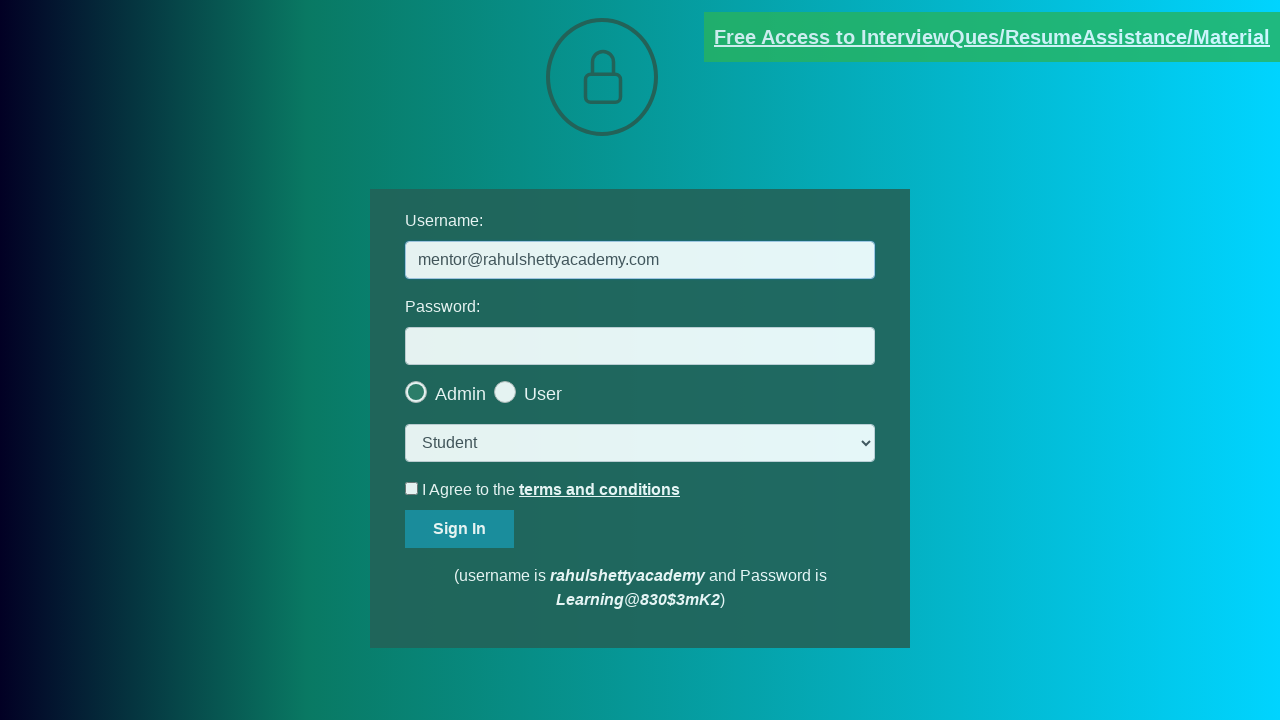

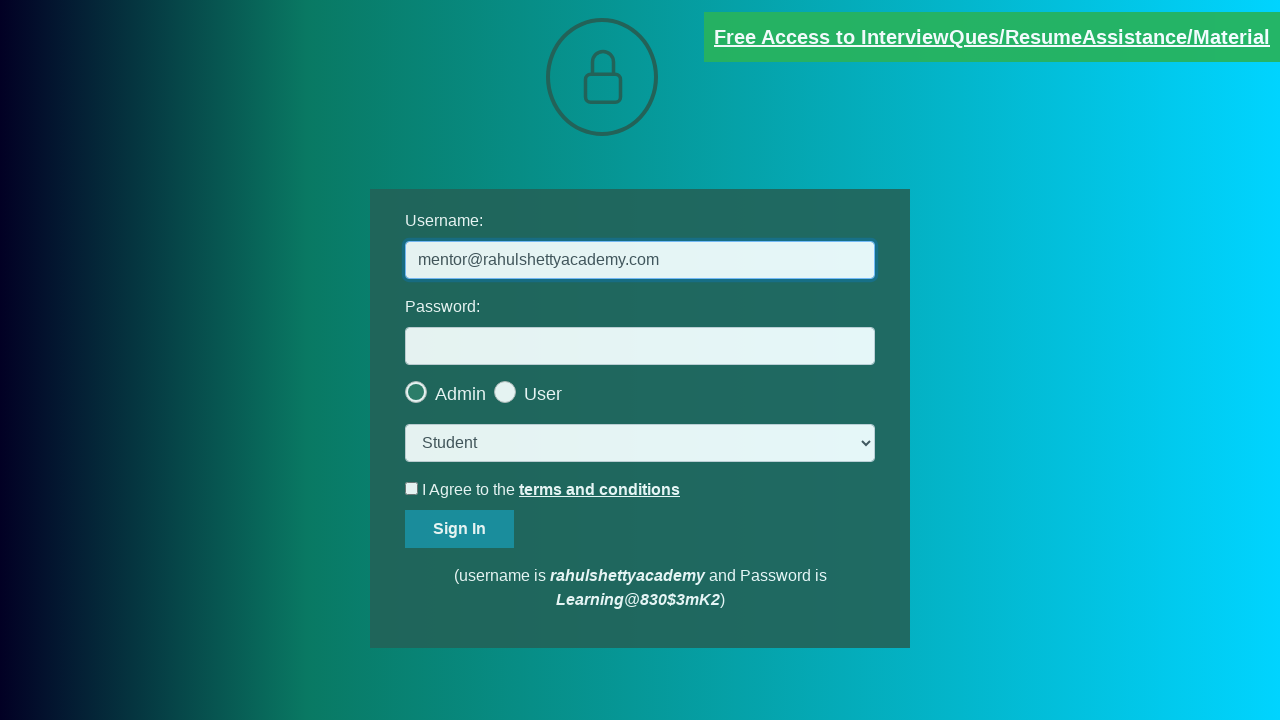